Tests the Indian Railways train search functionality by entering departure and arrival stations, disabling date sorting, and verifying train results are displayed

Starting URL: https://erail.in/

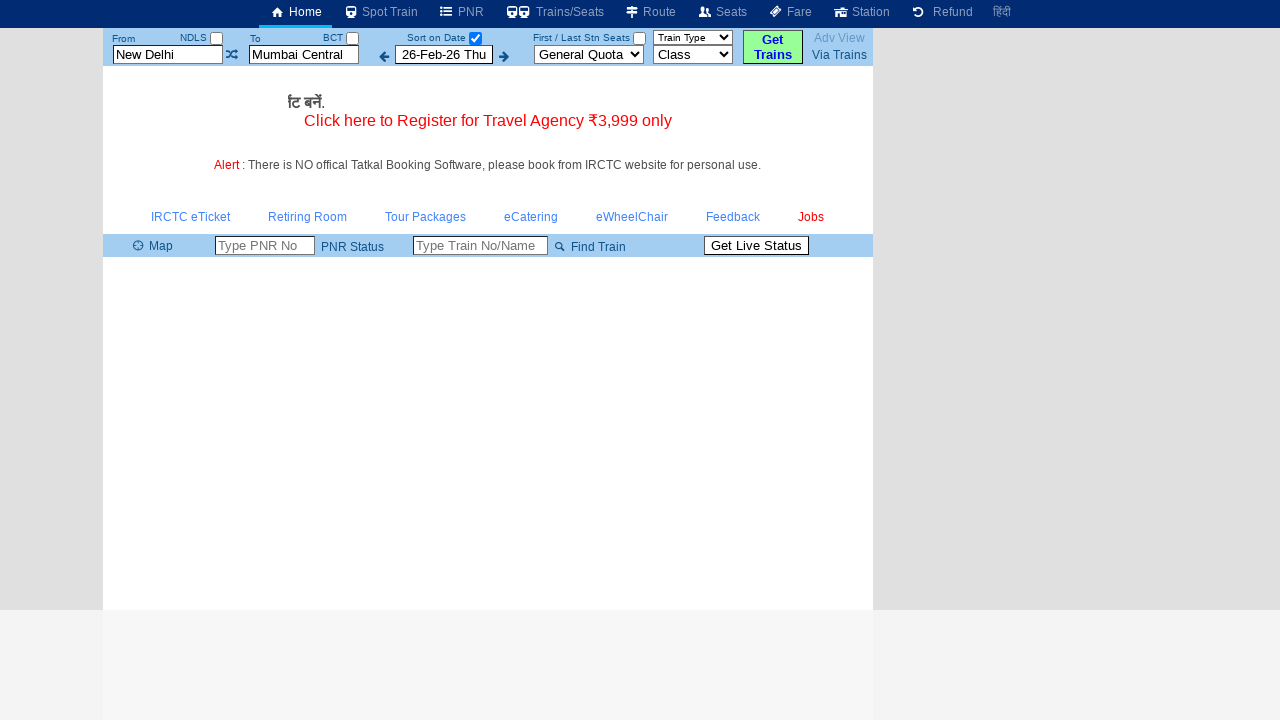

Cleared the From Station field on #txtStationFrom
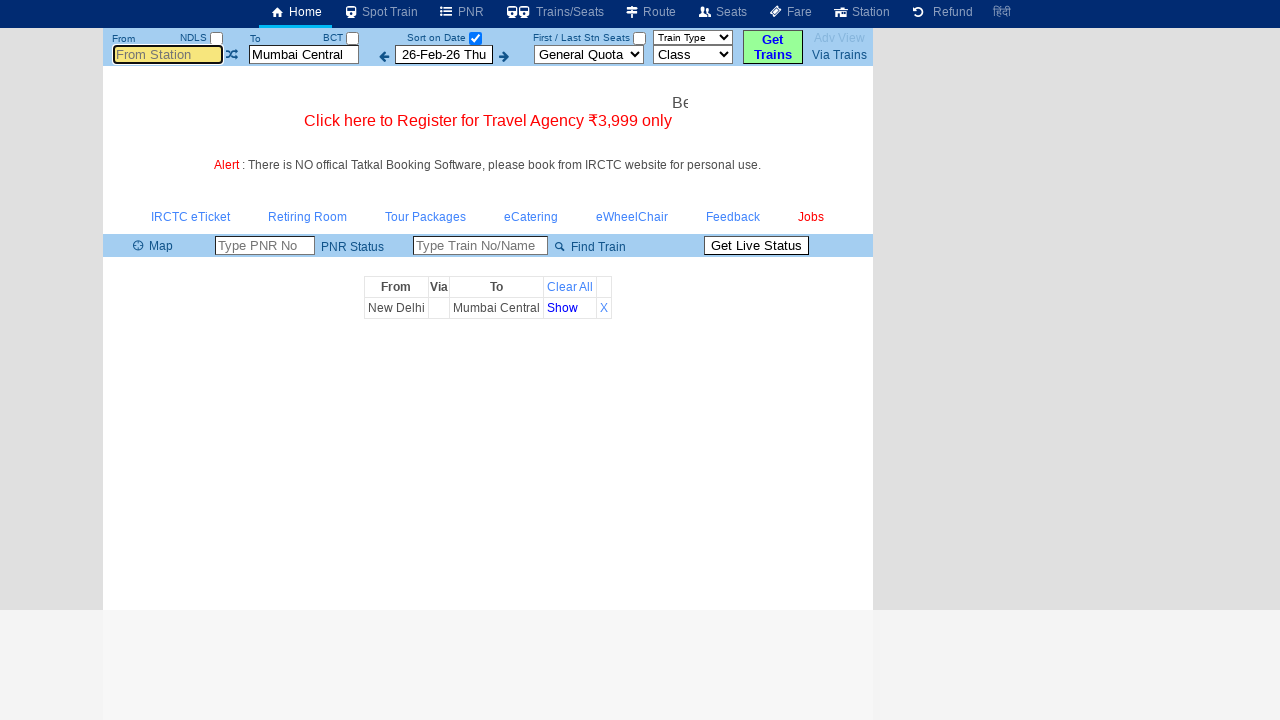

Filled From Station field with 'MAS' on #txtStationFrom
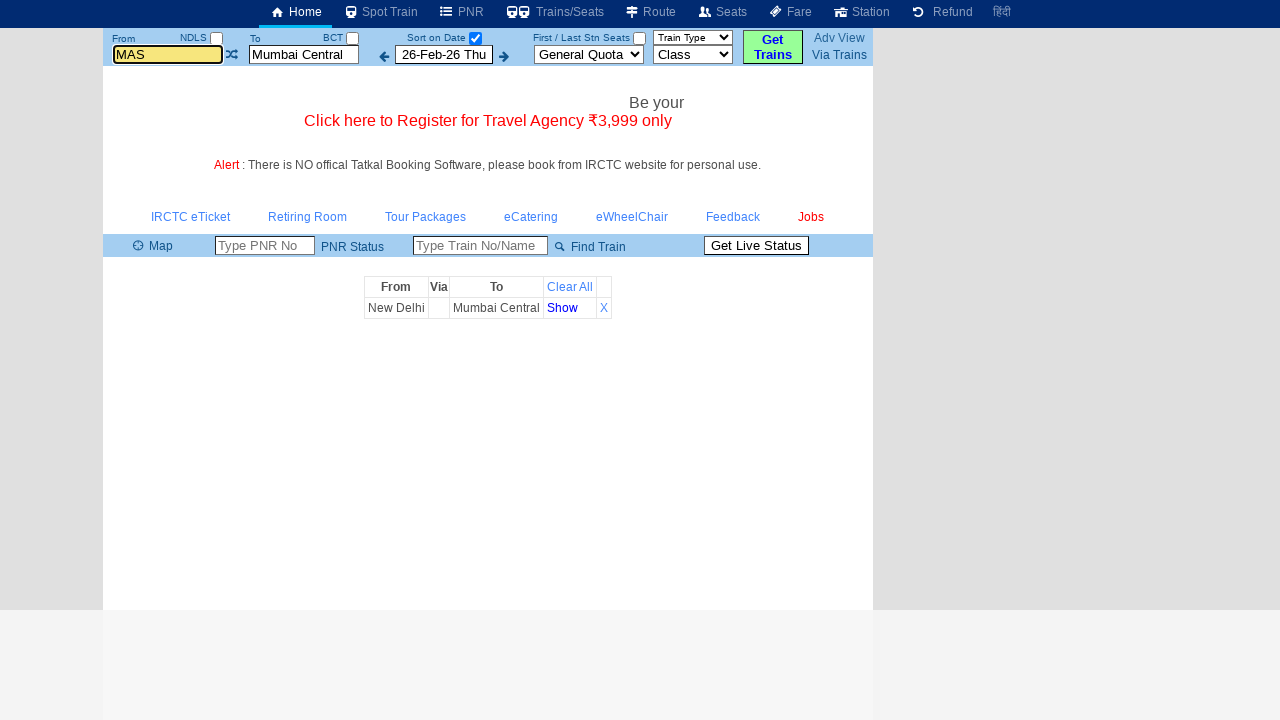

Cleared the To Station field on #txtStationTo
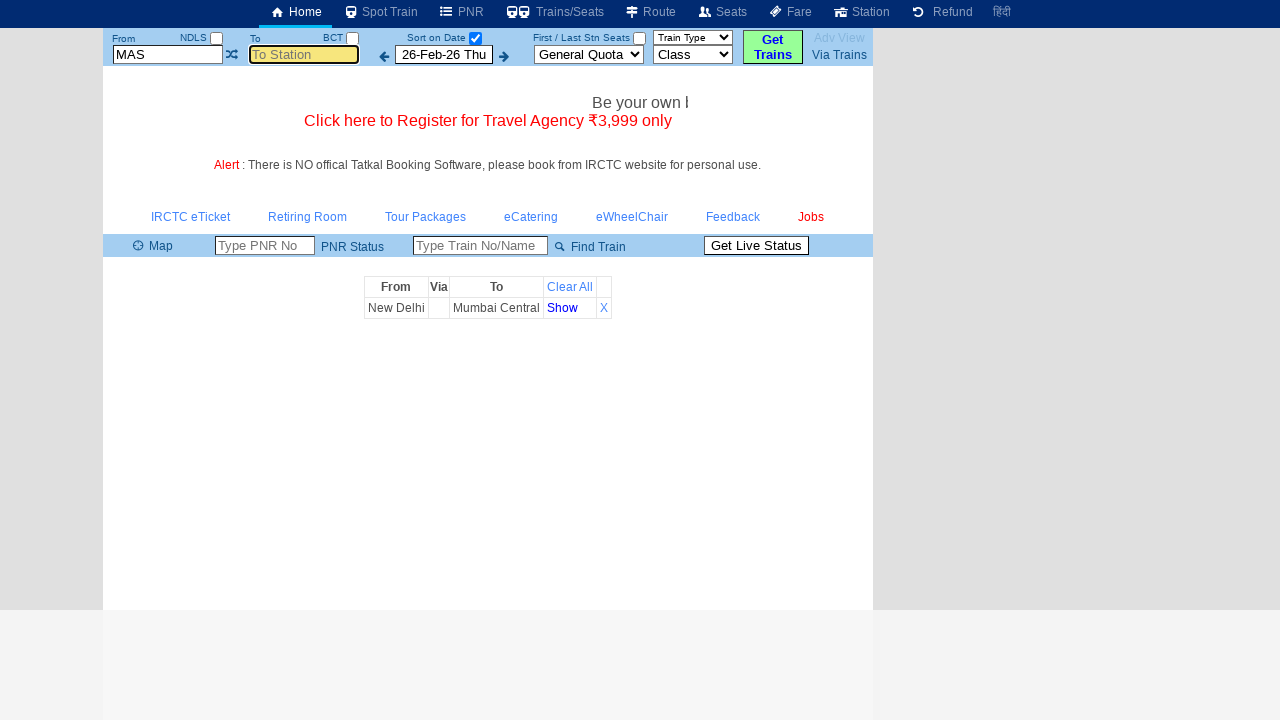

Filled To Station field with 'MDU' on #txtStationTo
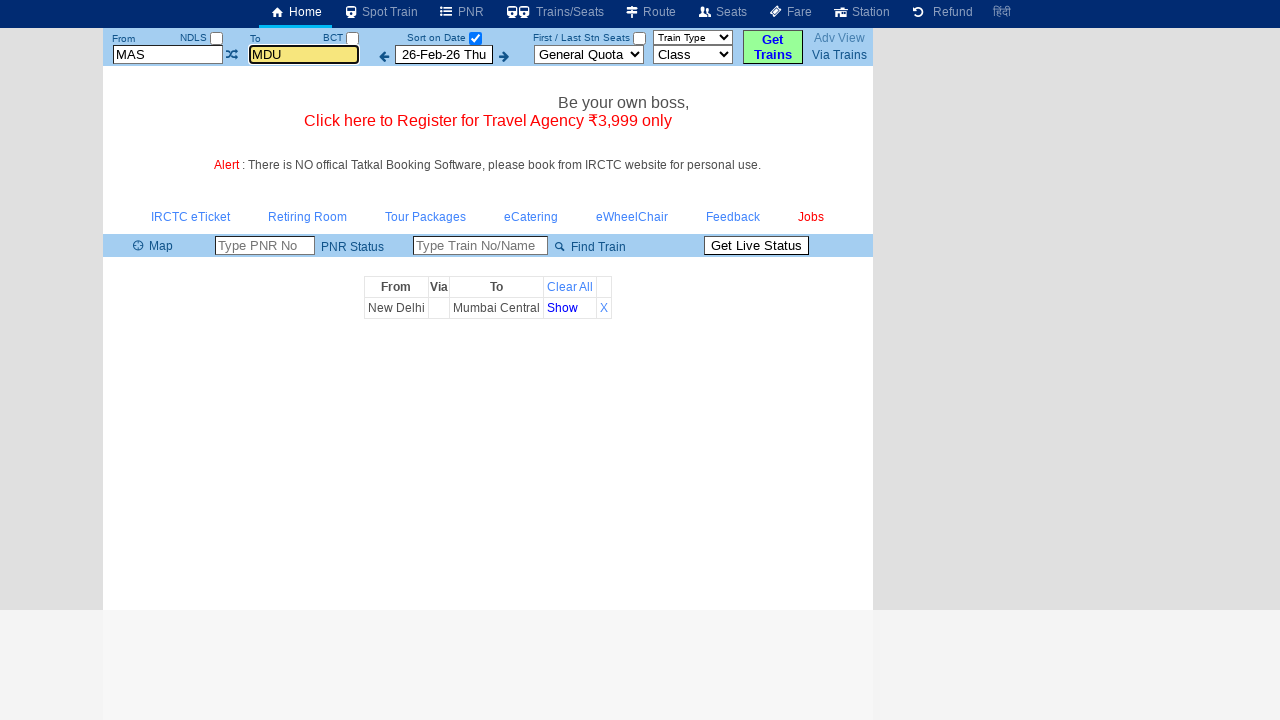

Unchecked the 'Sort on Date' checkbox at (475, 38) on #chkSelectDateOnly
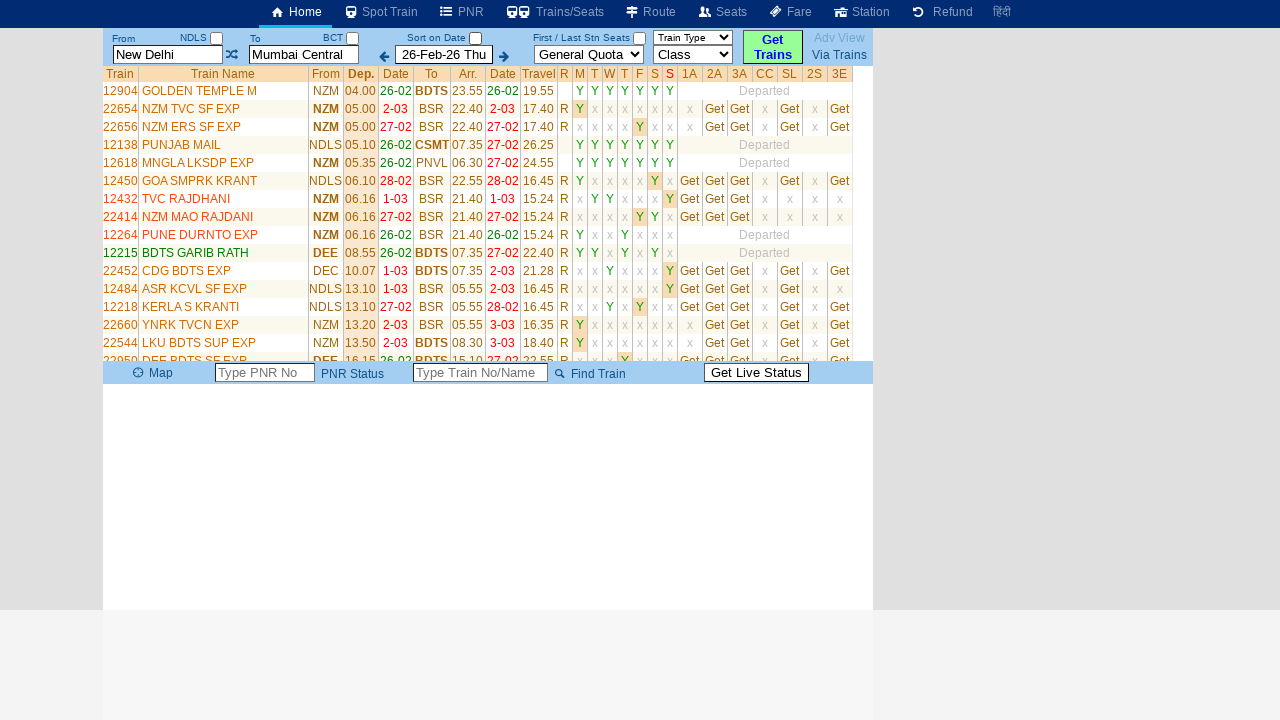

Train list table loaded successfully
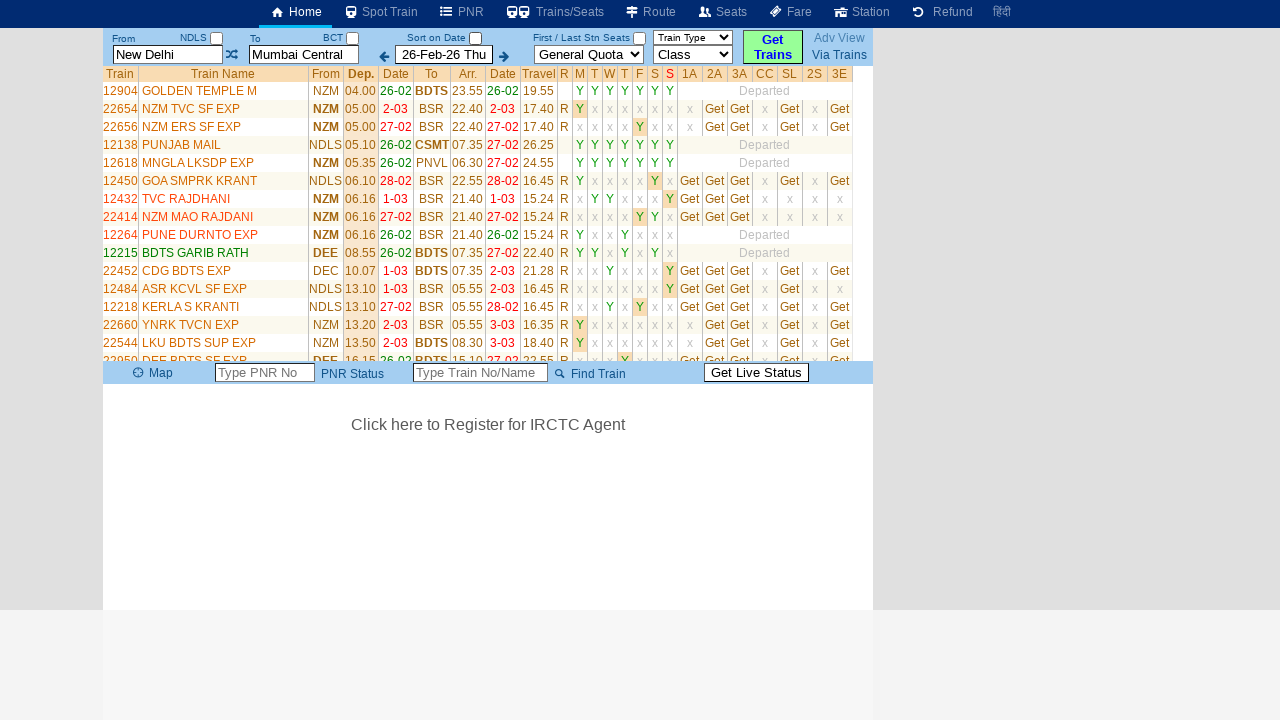

Retrieved train elements from the results table
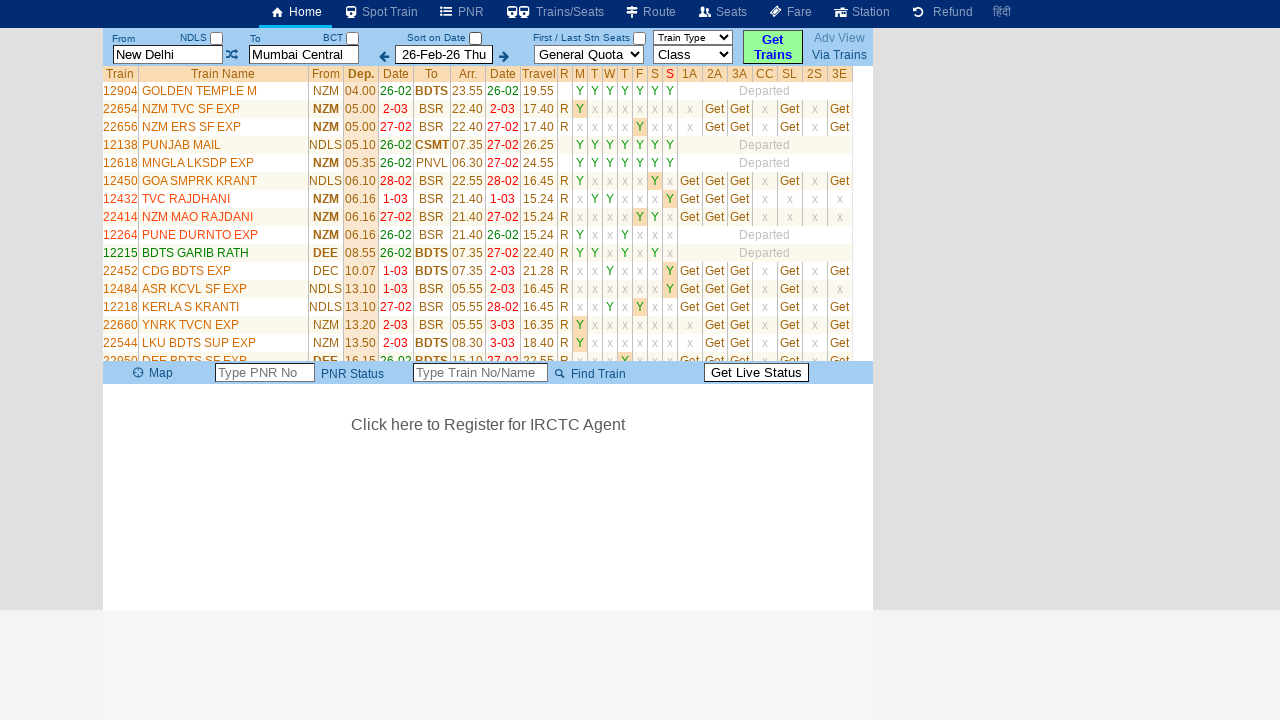

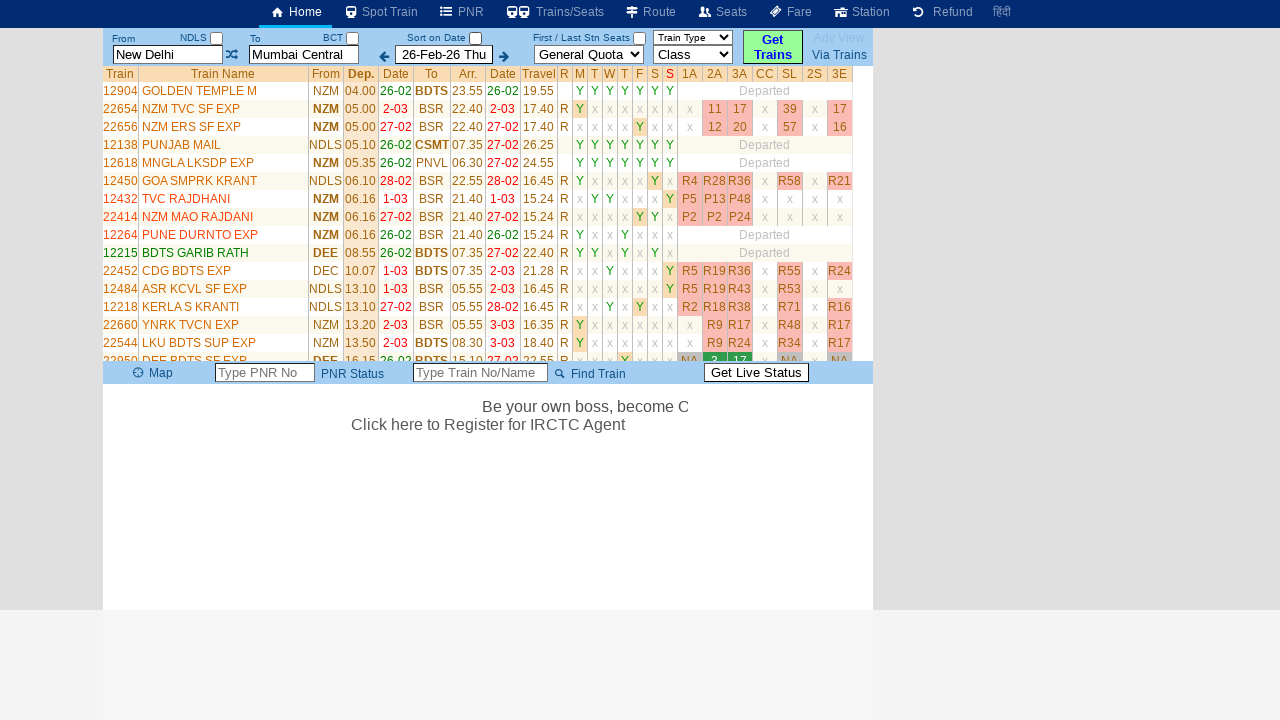